Tests window handling by clicking a Help link that opens a new tab, switching to the new tab, closing it, switching back to the main page, and clicking the Help link again.

Starting URL: https://accounts.google.com/signup

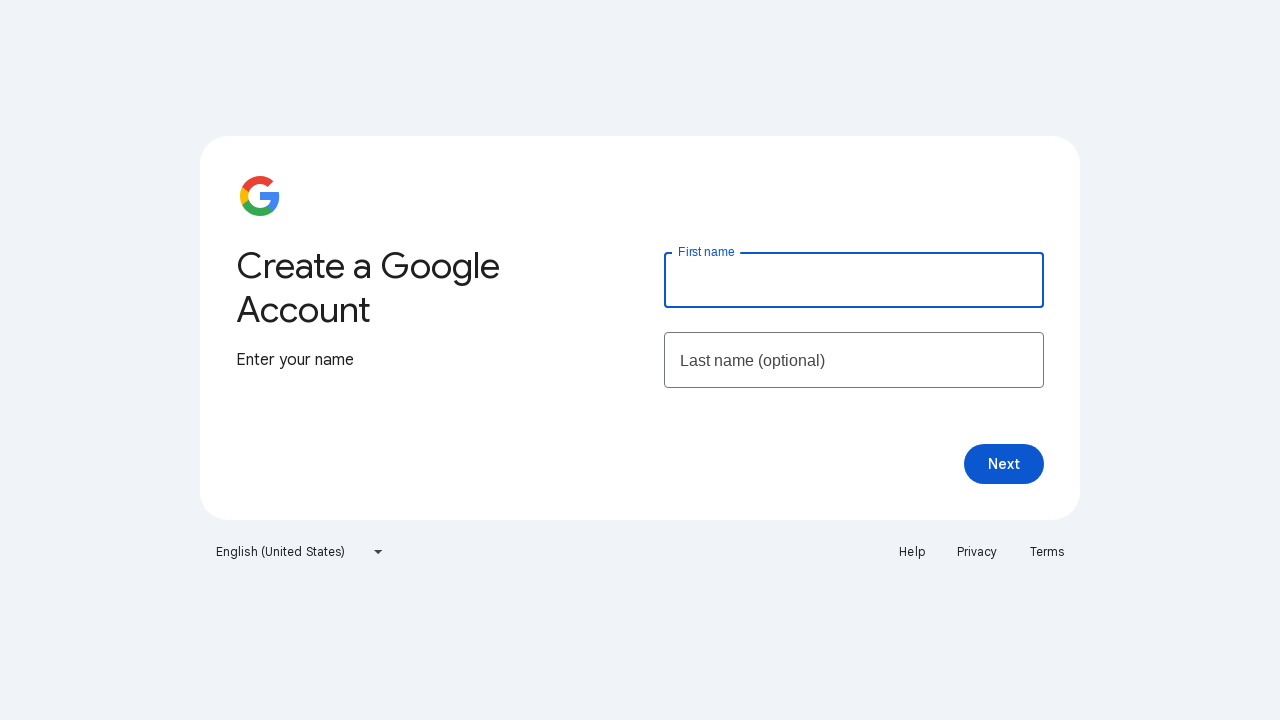

Stored reference to main page
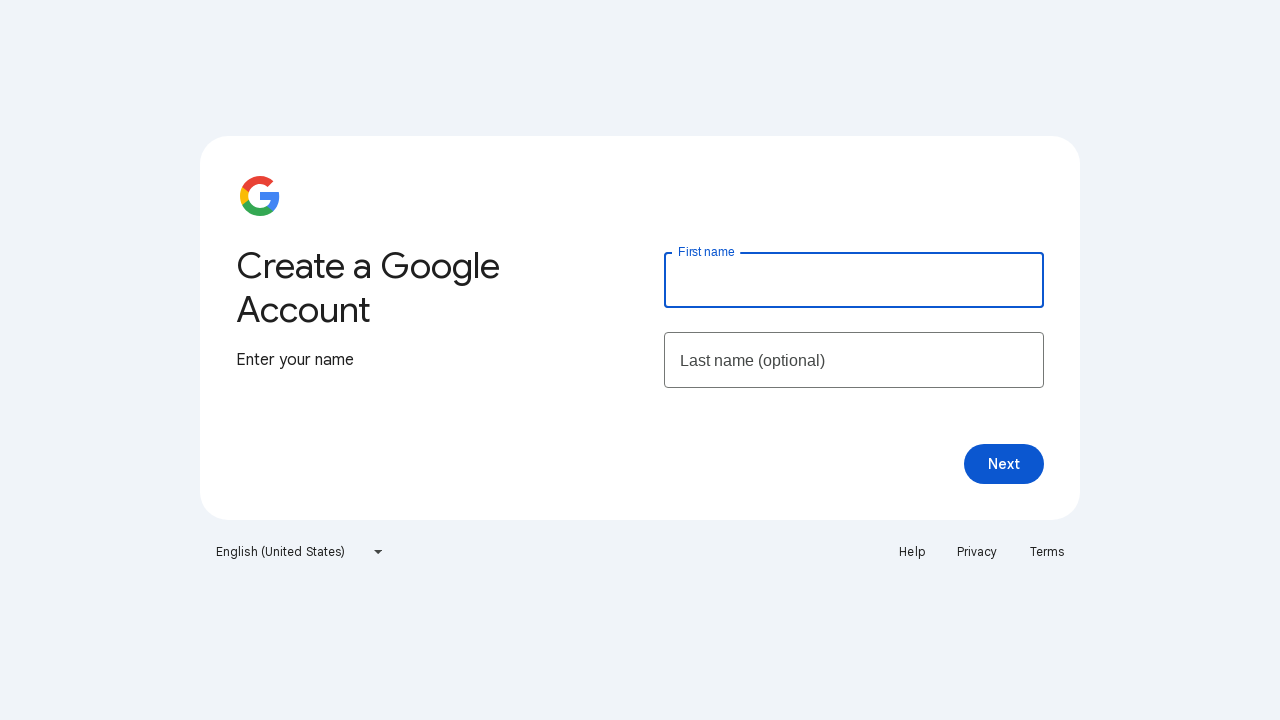

Clicked Help link which opened a new tab at (912, 552) on text=Help
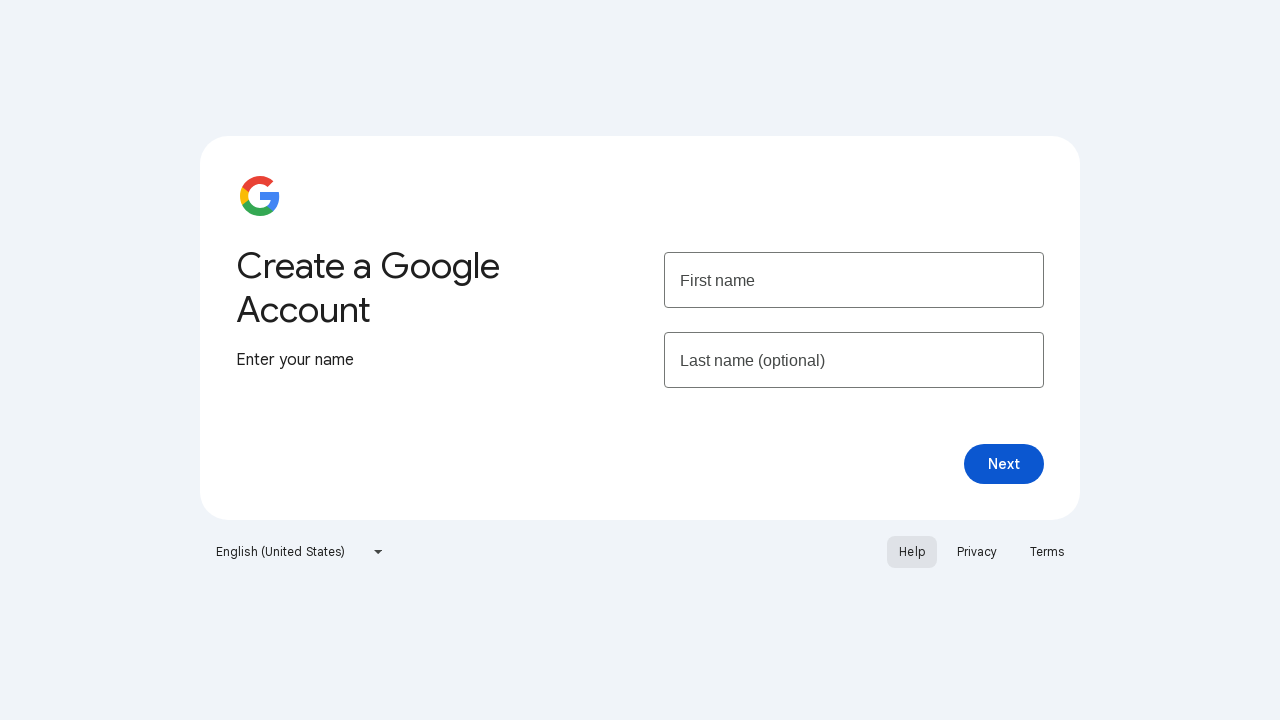

Captured reference to new help tab
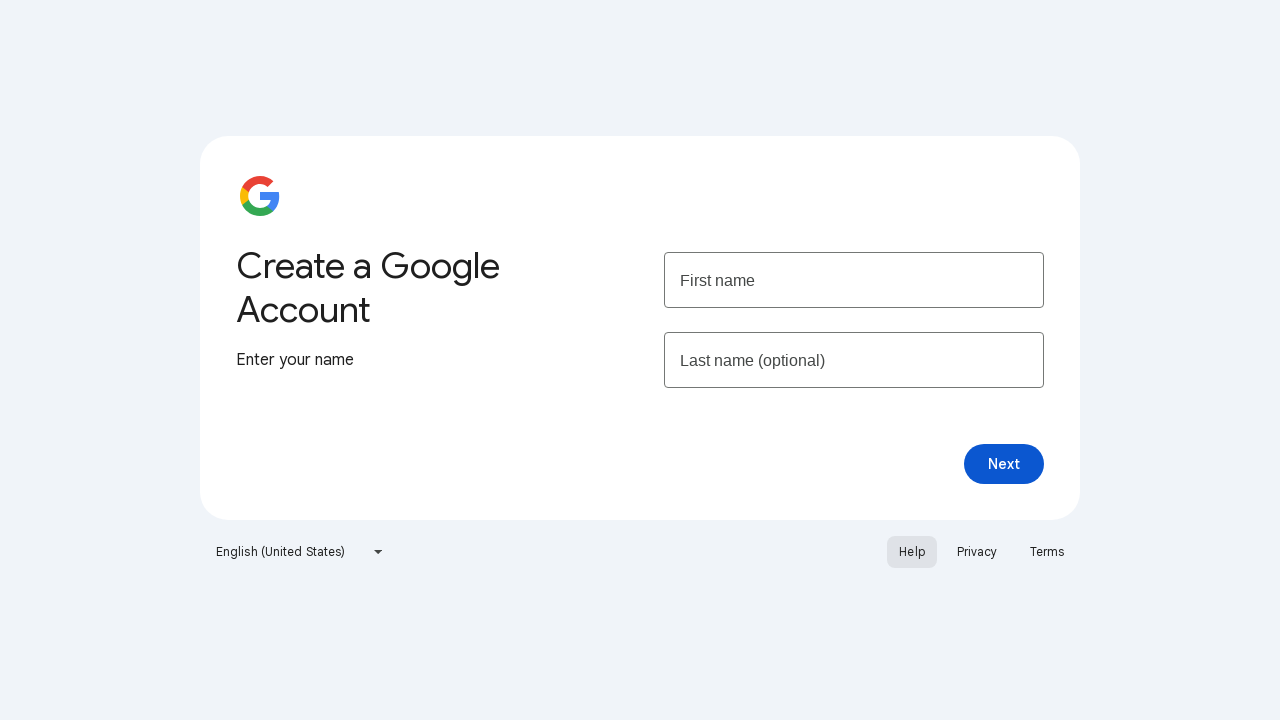

Help page loaded successfully
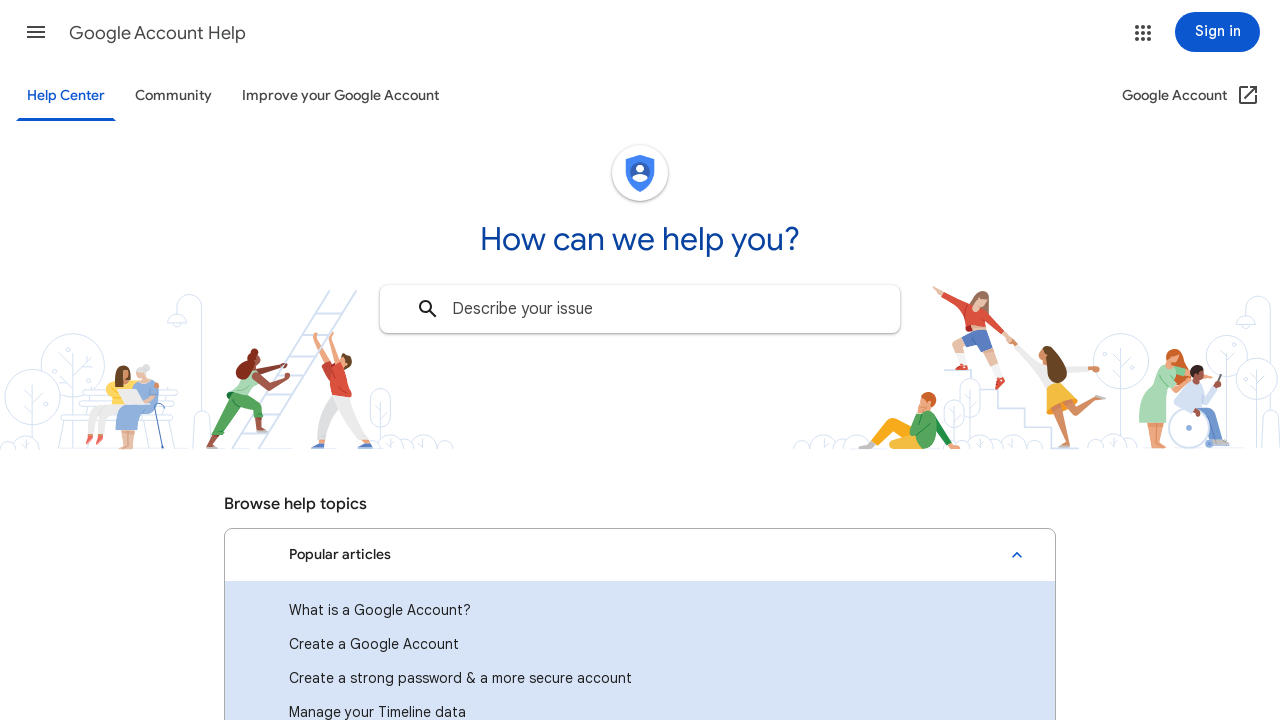

Closed the help tab
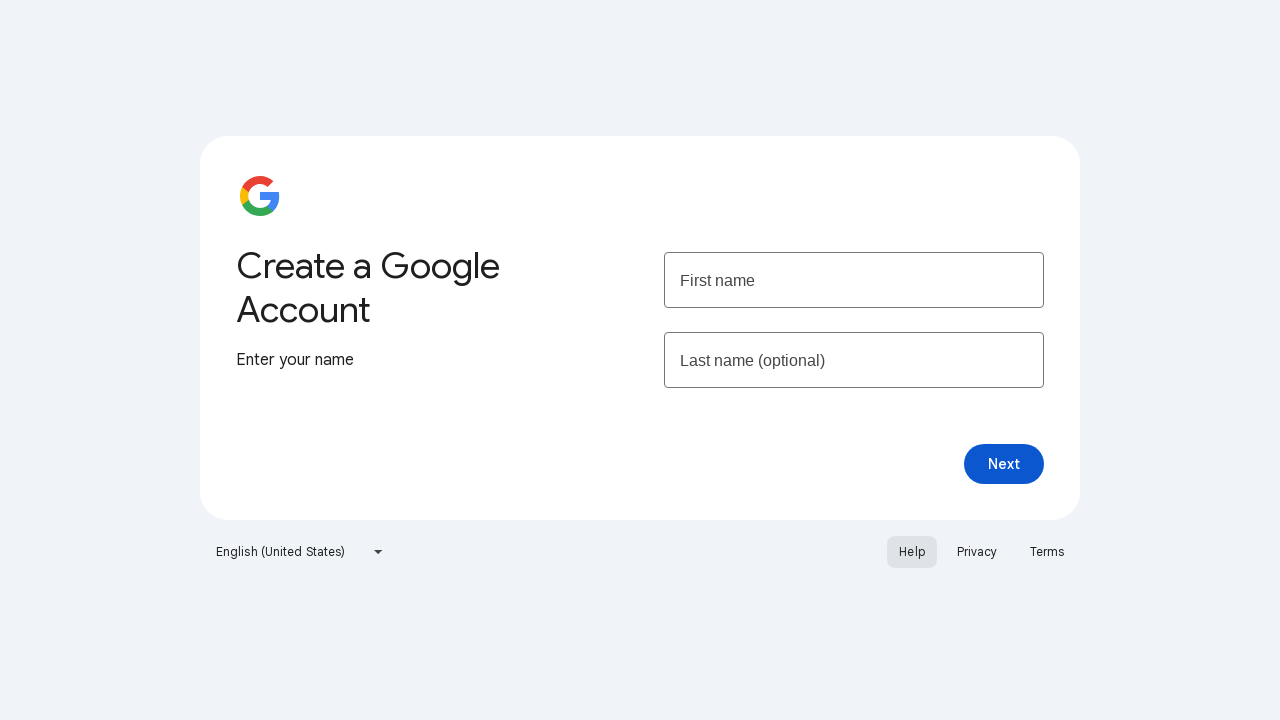

Clicked Help link again on main page to open another new tab at (912, 552) on text=Help
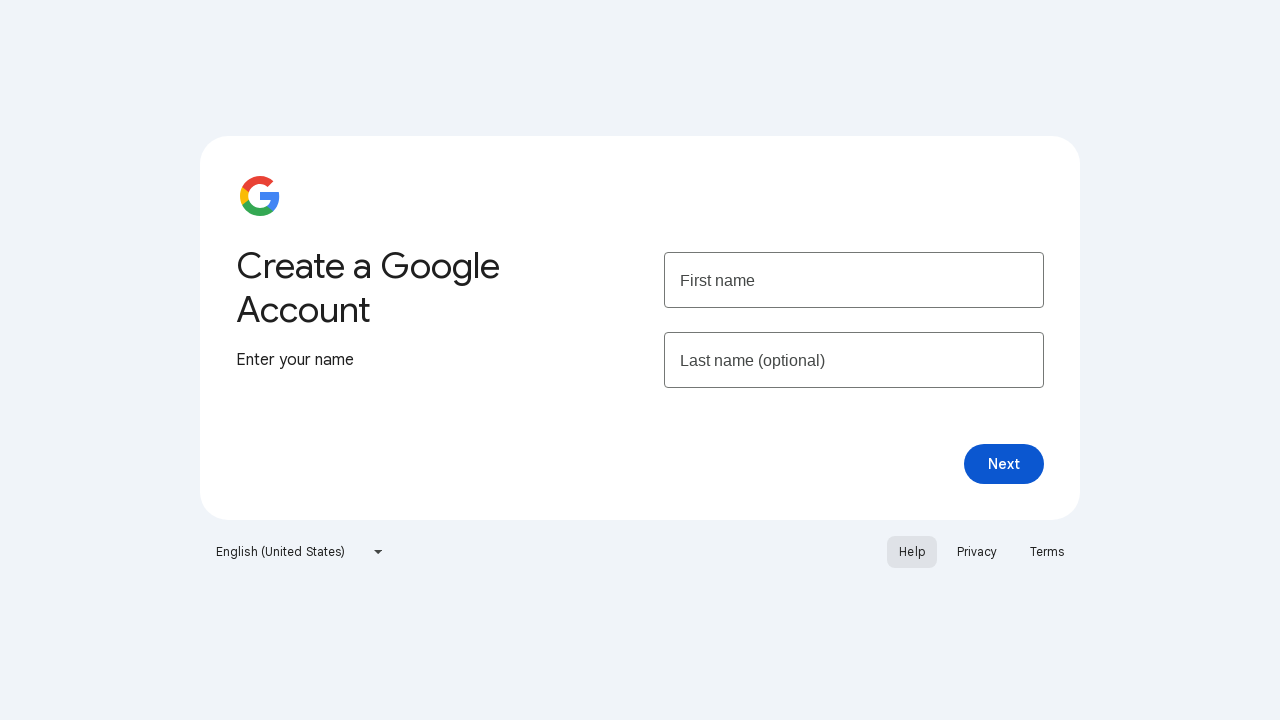

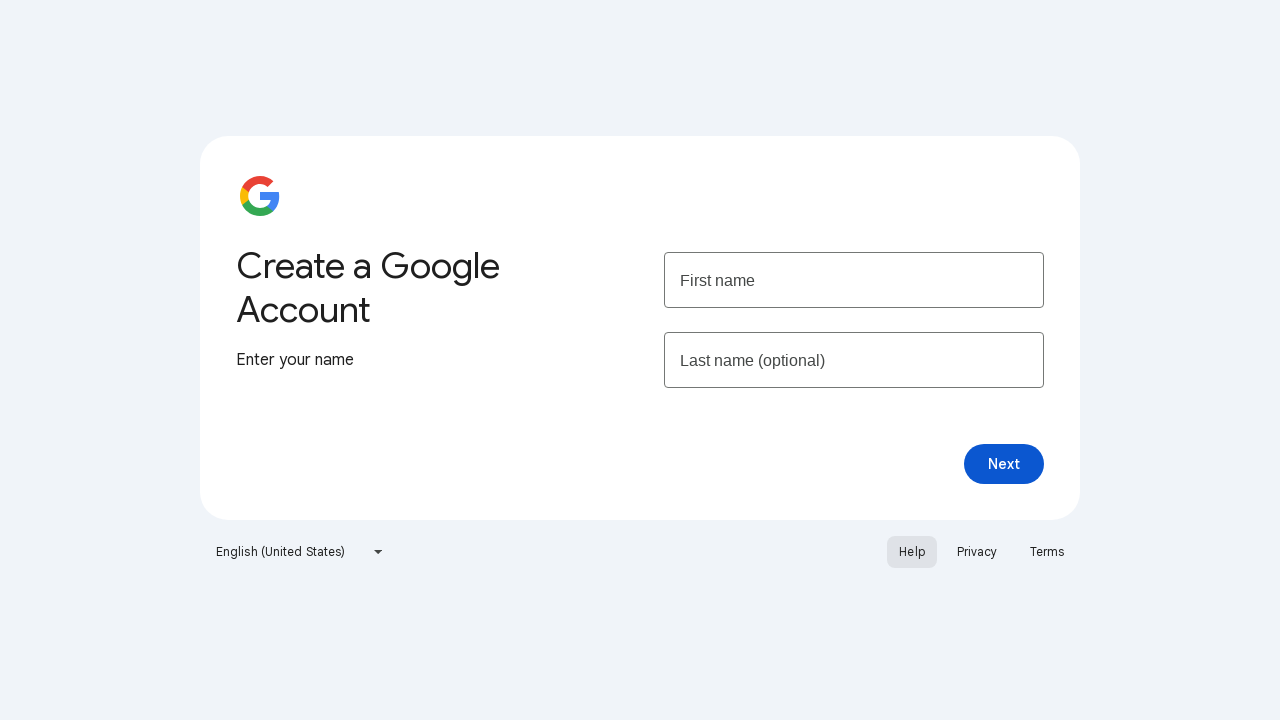